Tests registration form by filling required fields (first name, last name, email) and verifying successful registration message

Starting URL: https://suninjuly.github.io/registration1.html

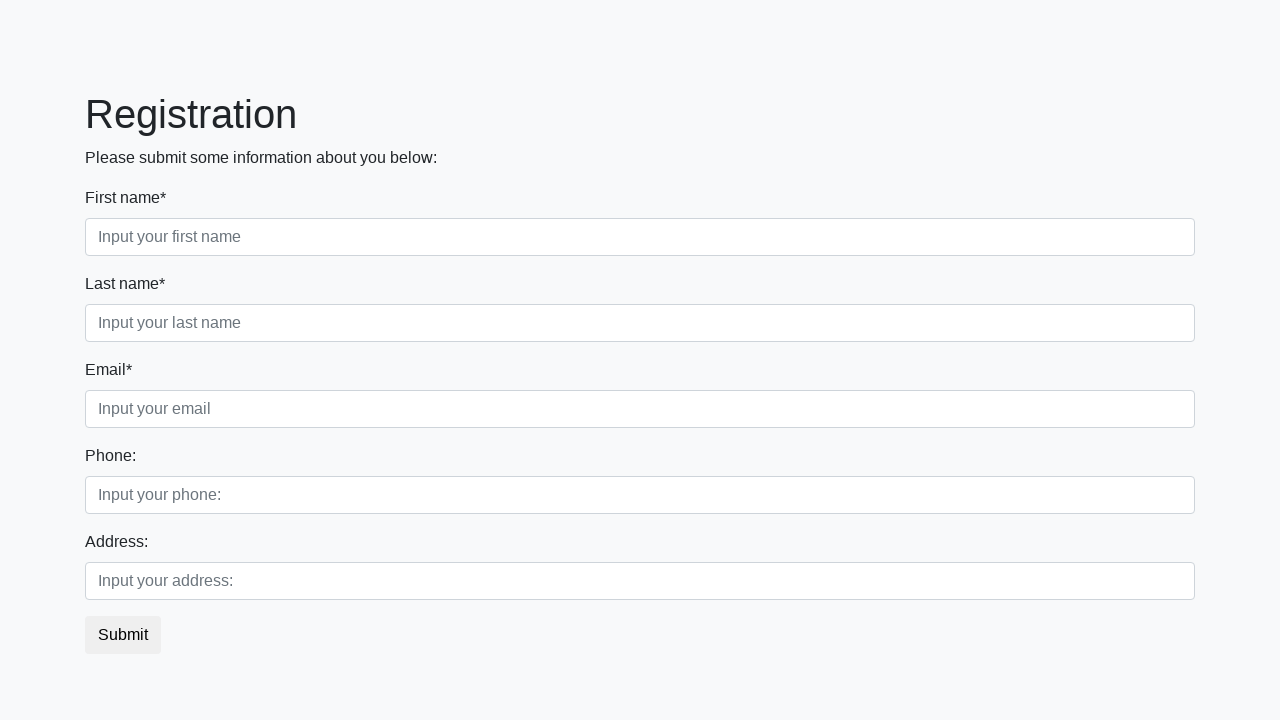

Filled first name field with 'John' on div.first_block input.first
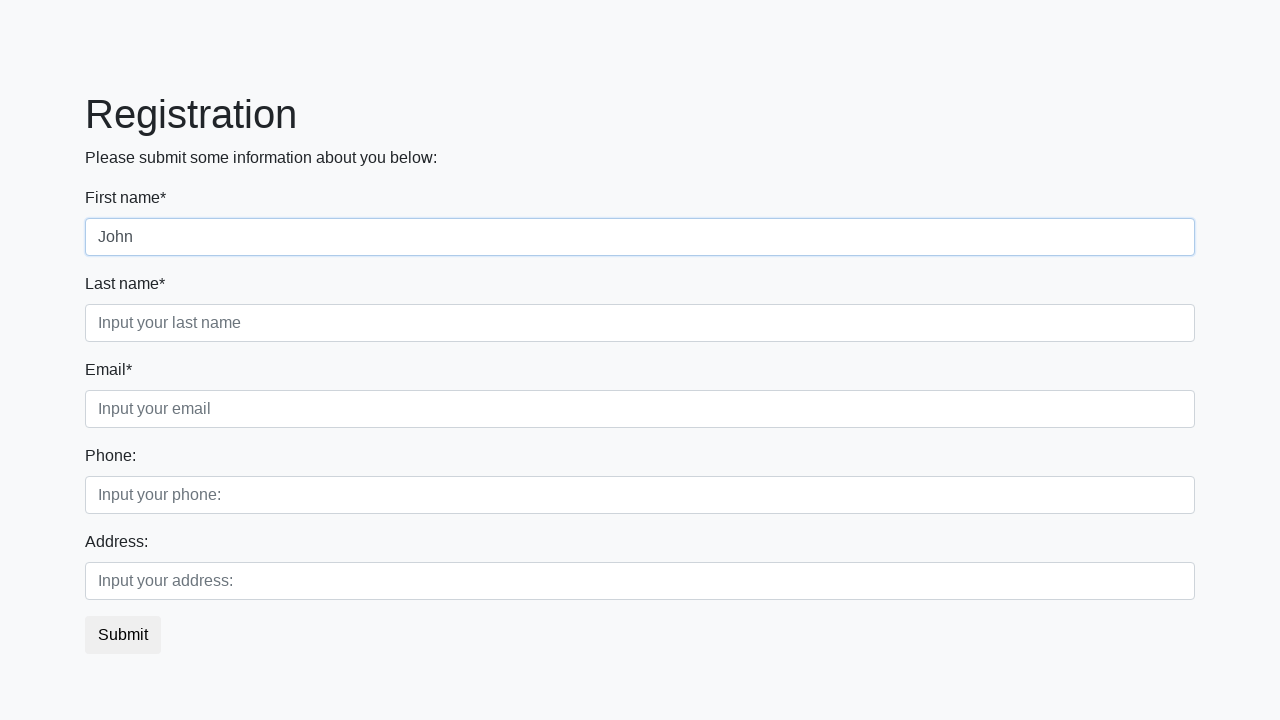

Filled last name field with 'Doe' on div.first_block input.second
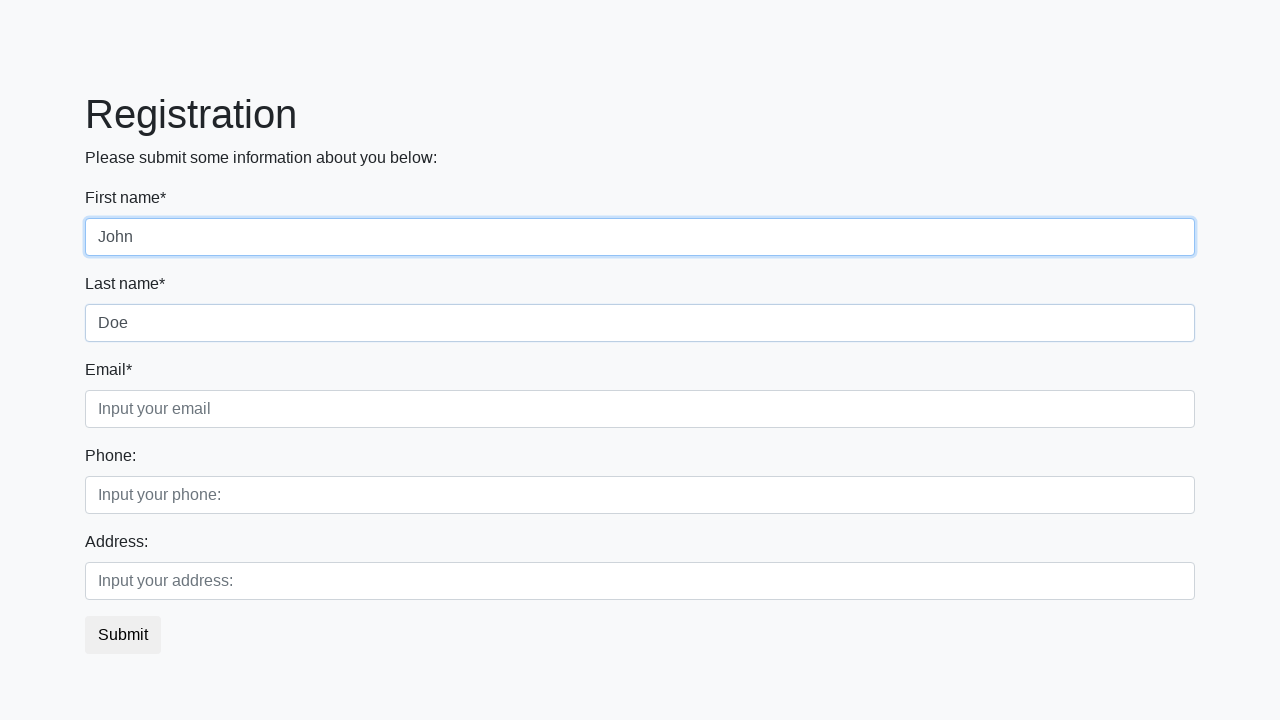

Filled email field with 'john.doe@example.com' on div.first_block input.third
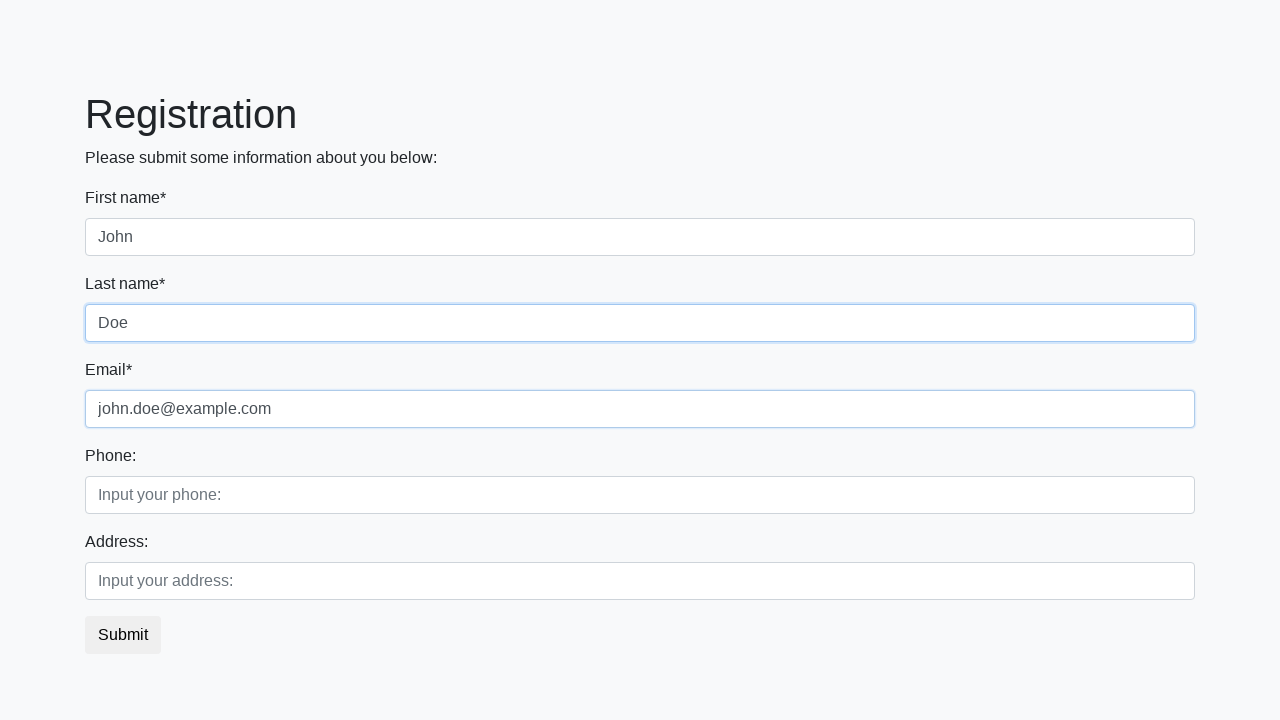

Clicked registration submit button at (123, 635) on button.btn
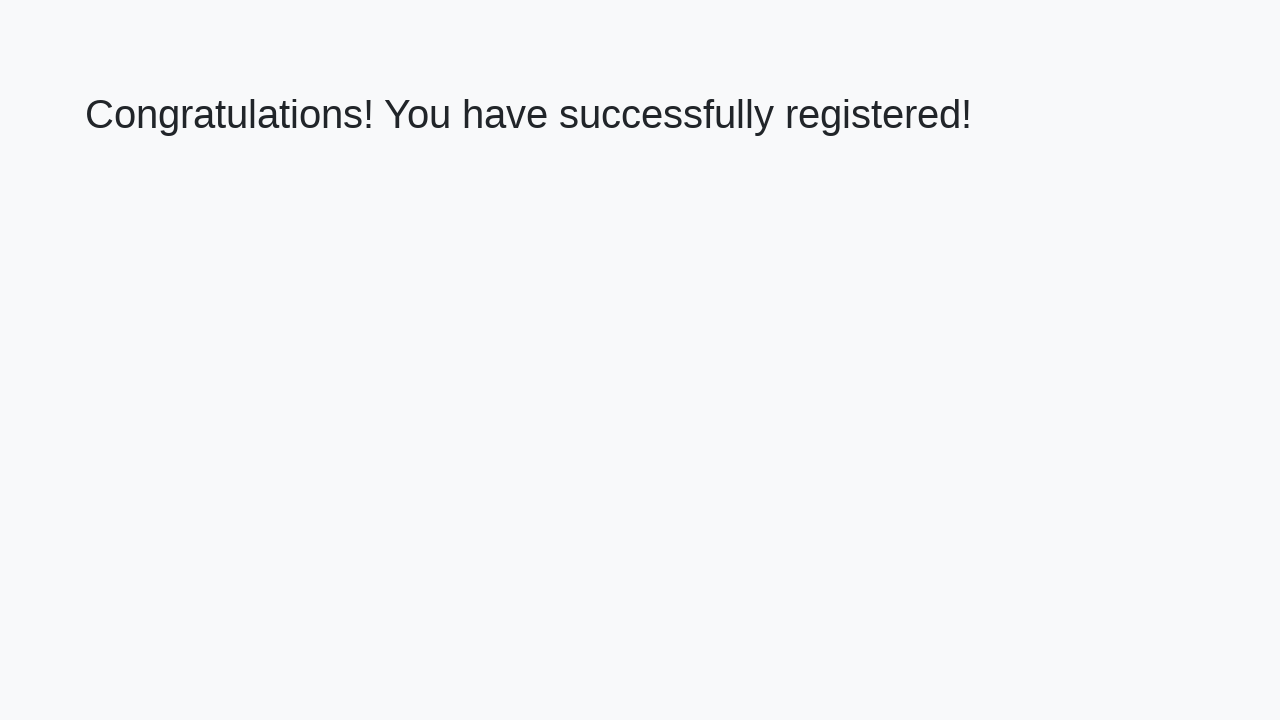

Success heading element loaded
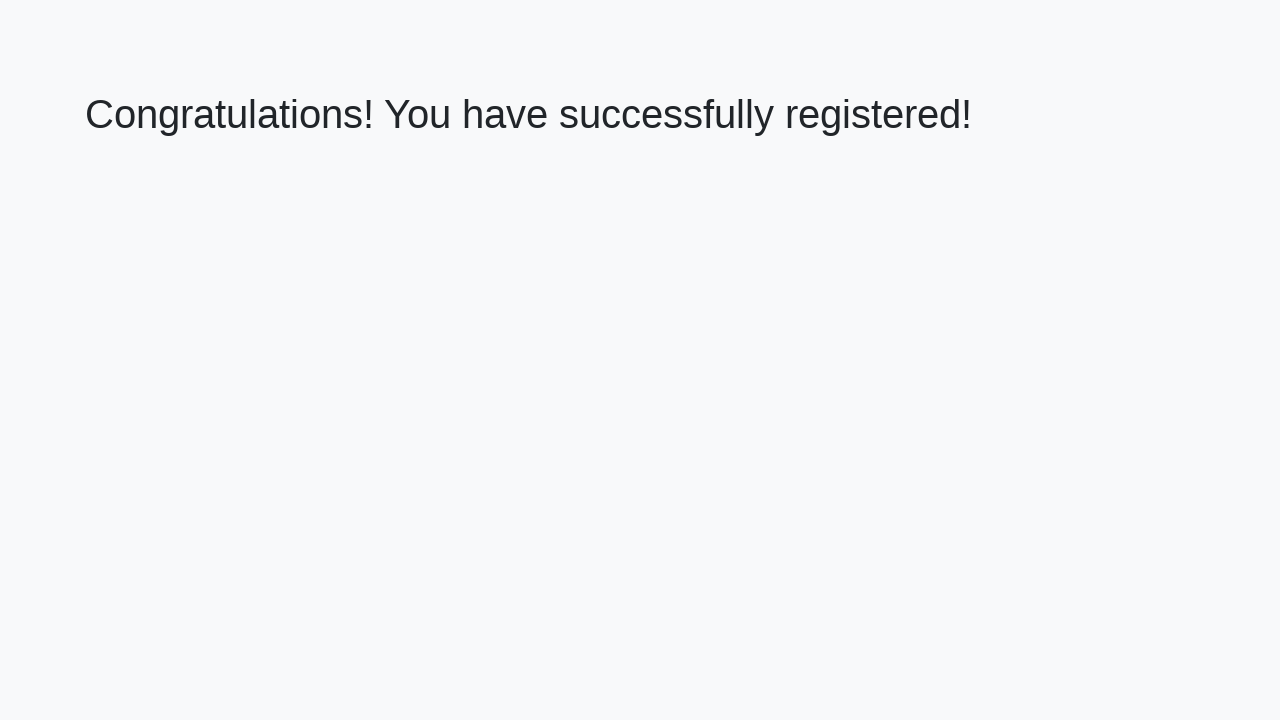

Verified success message: 'Congratulations! You have successfully registered!'
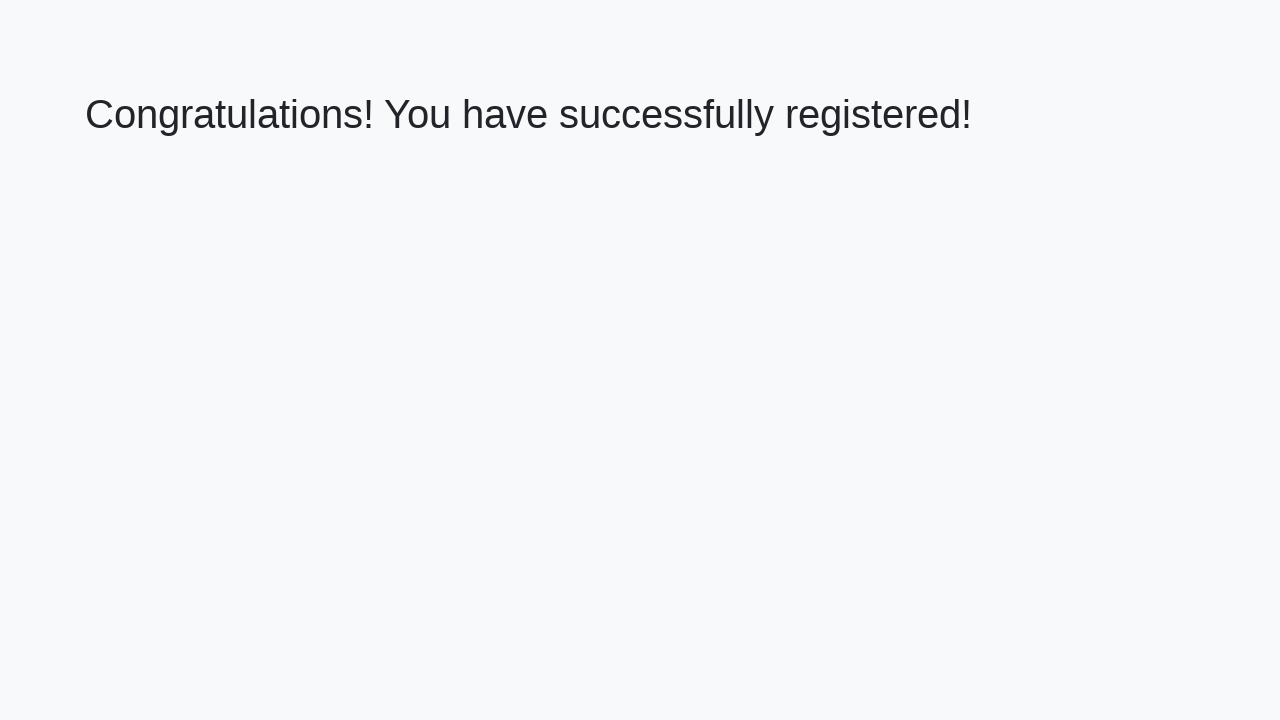

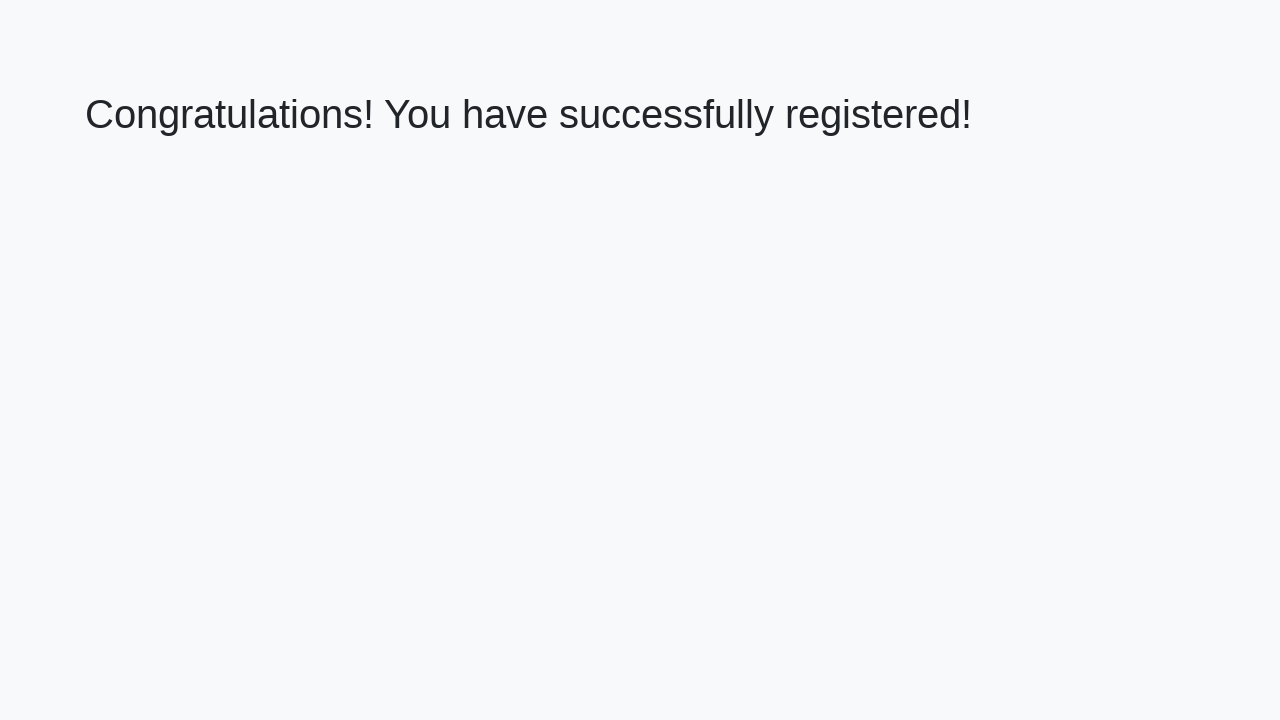